Tests click and hold functionality to select multiple consecutive elements from a list

Starting URL: https://automationfc.github.io/jquery-selectable/

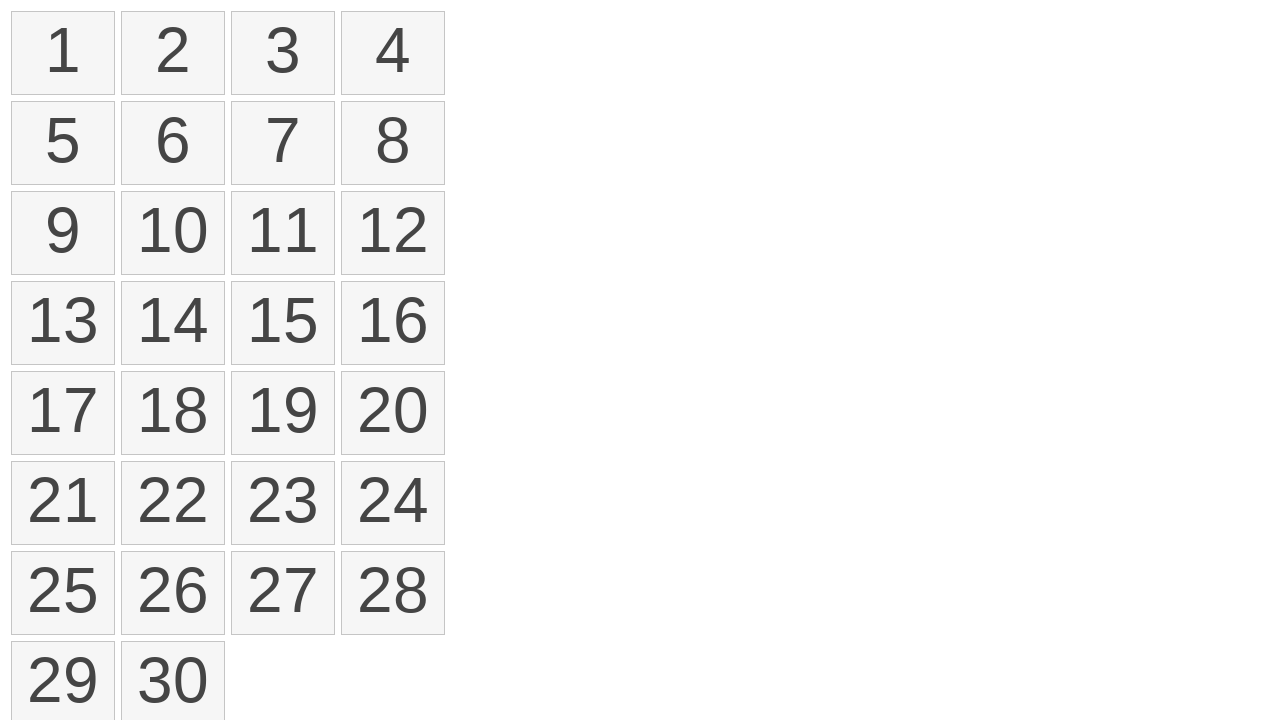

Retrieved all selectable list items from the page
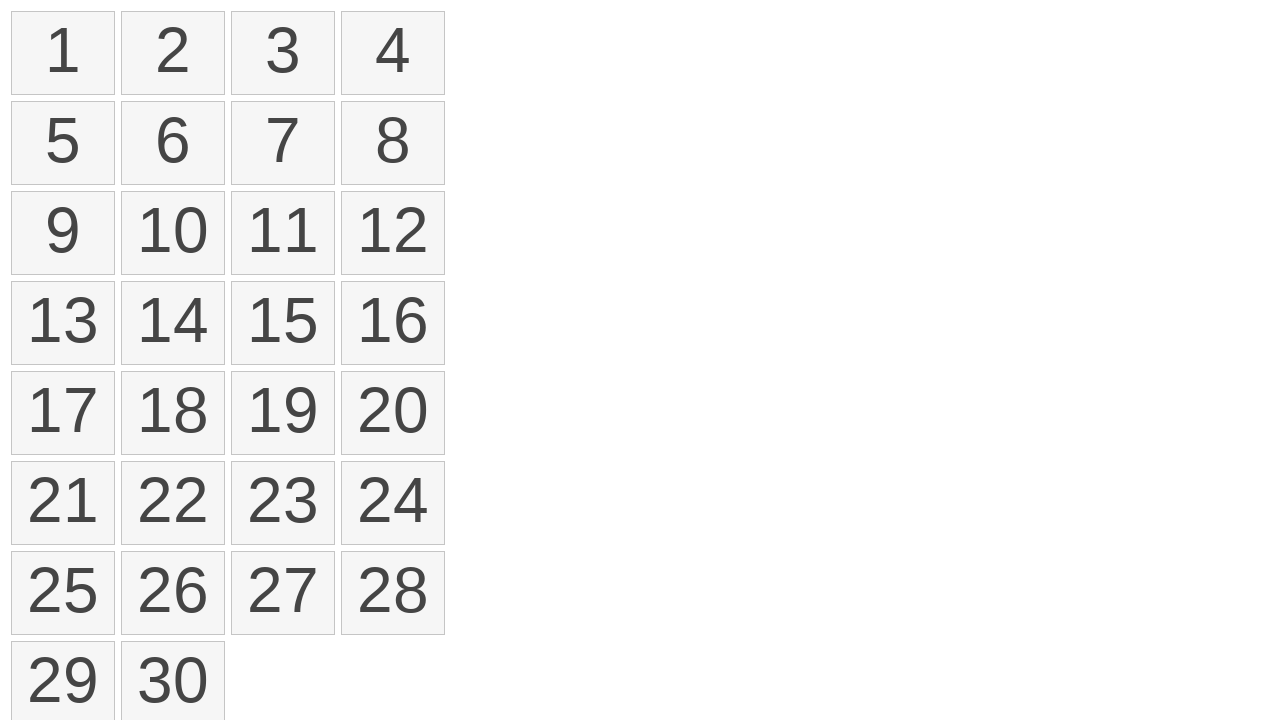

Moved mouse to the first selectable item at (16, 16)
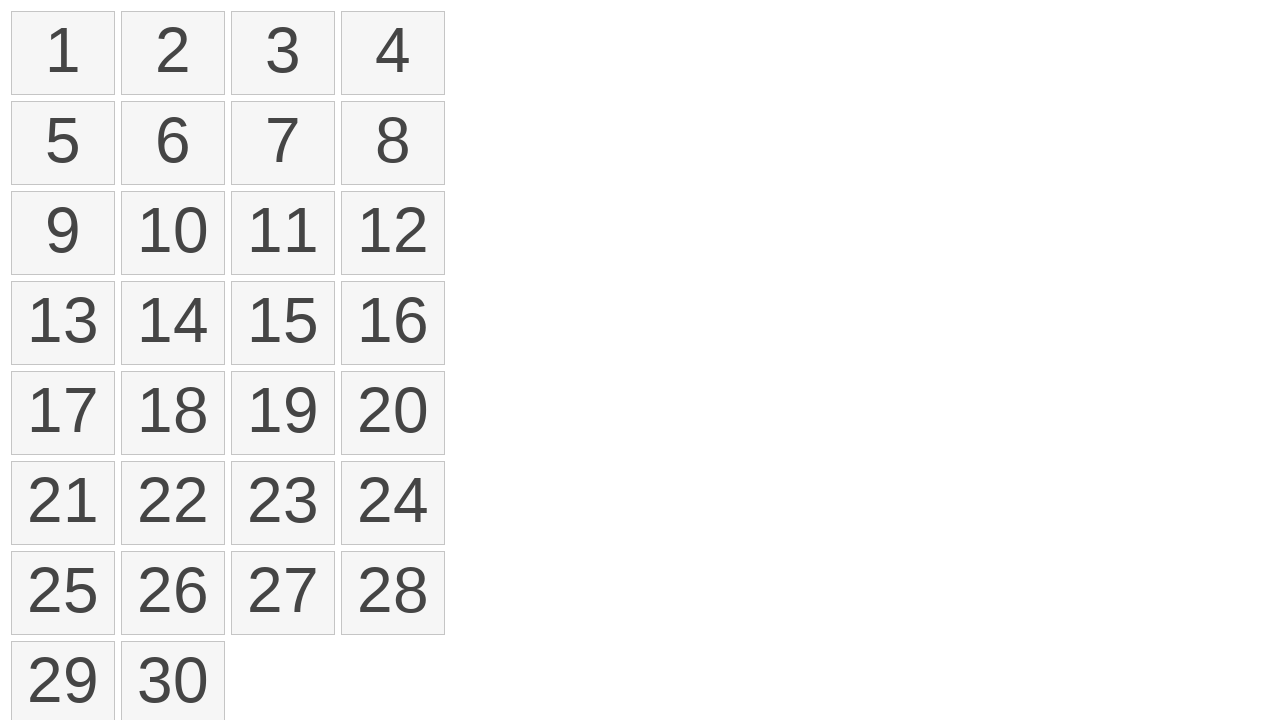

Pressed mouse button down to start selection at (16, 16)
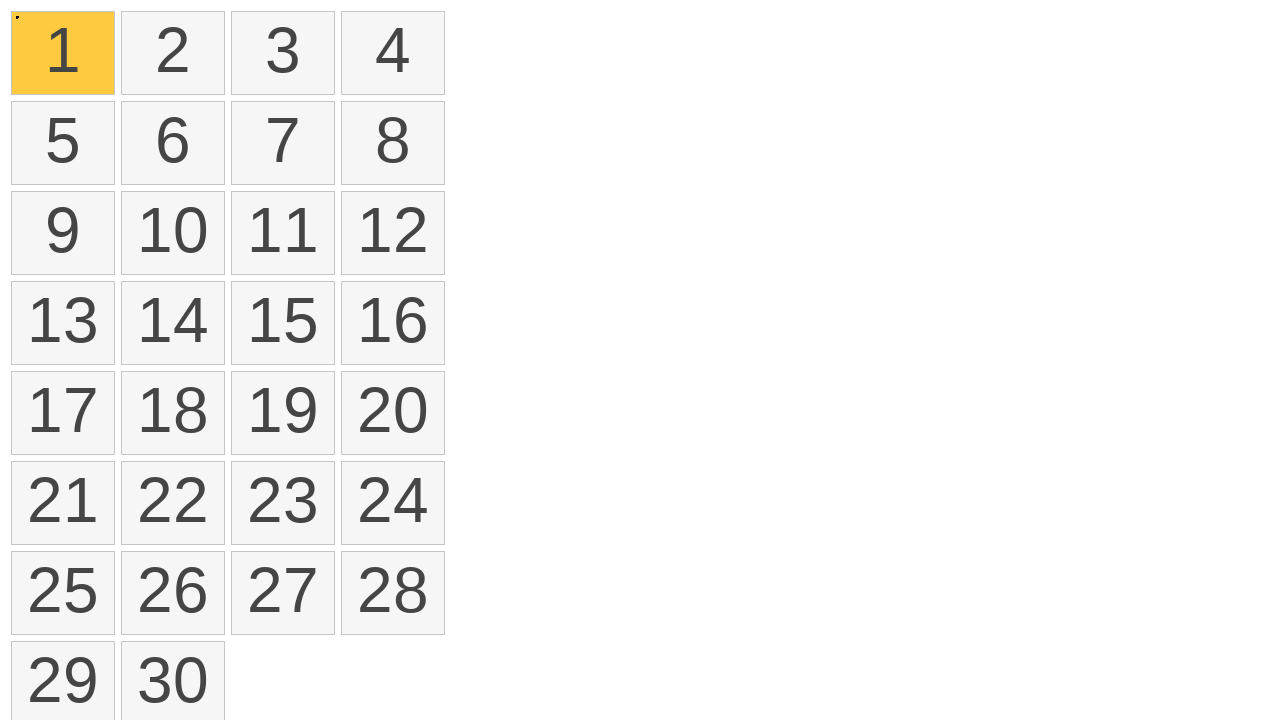

Dragged mouse to the eleventh item while holding button down at (236, 196)
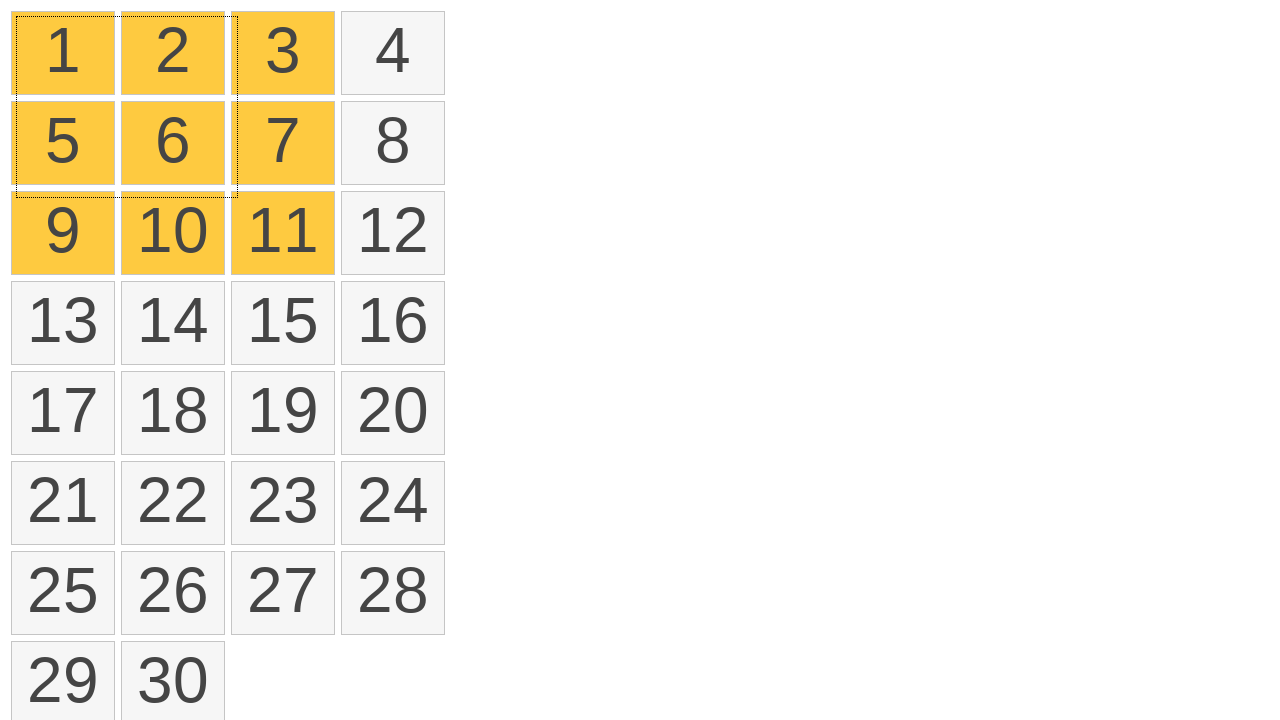

Released mouse button to complete the click and hold selection at (236, 196)
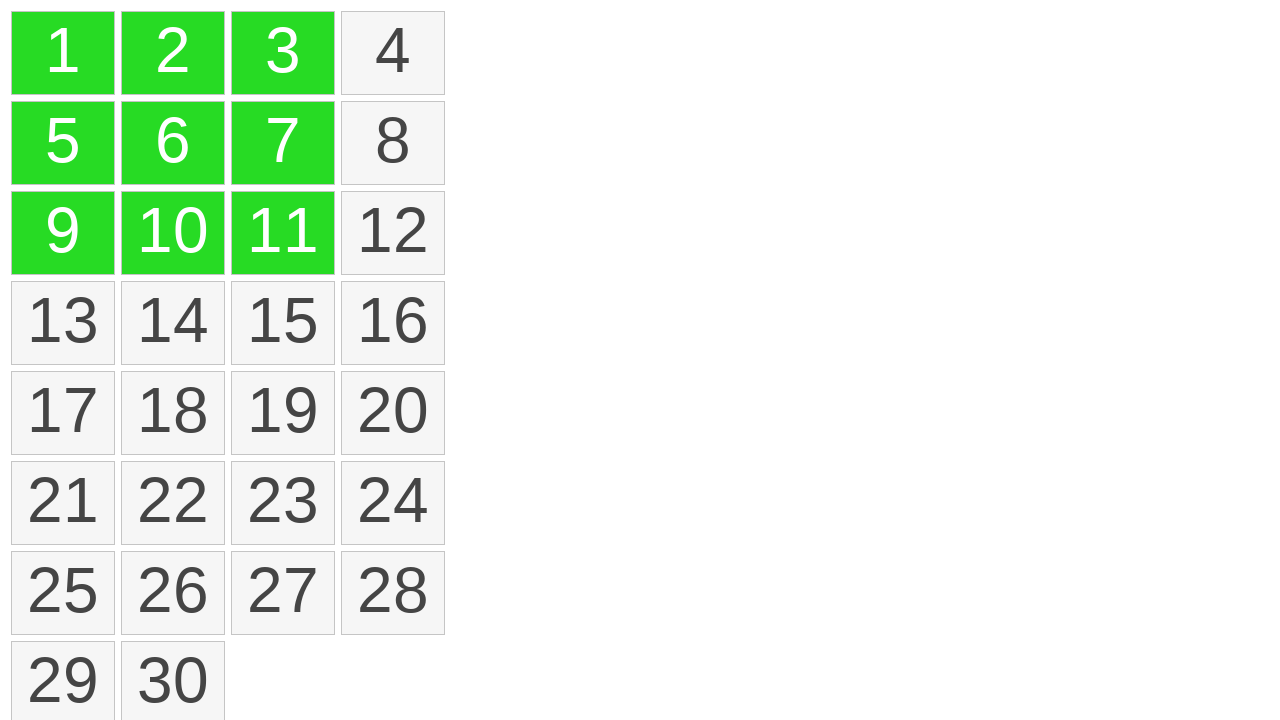

Located all selected items with ui-selected class
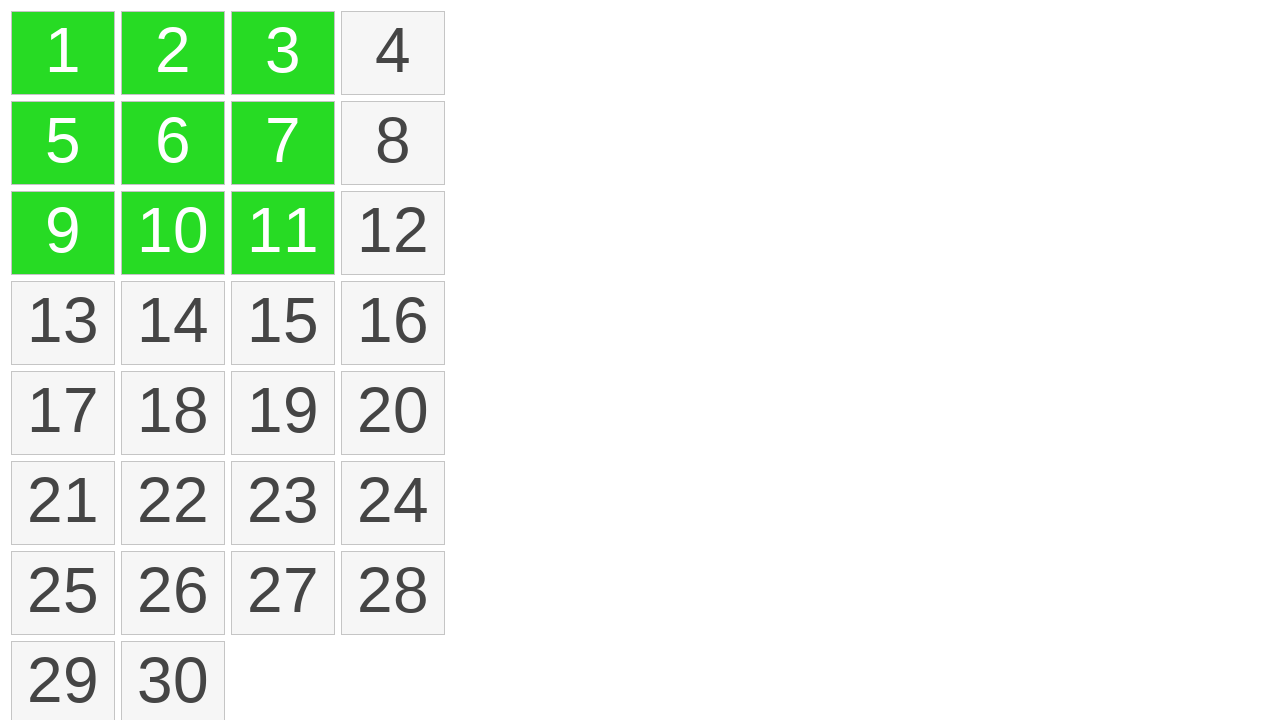

Verified that exactly 9 items are selected
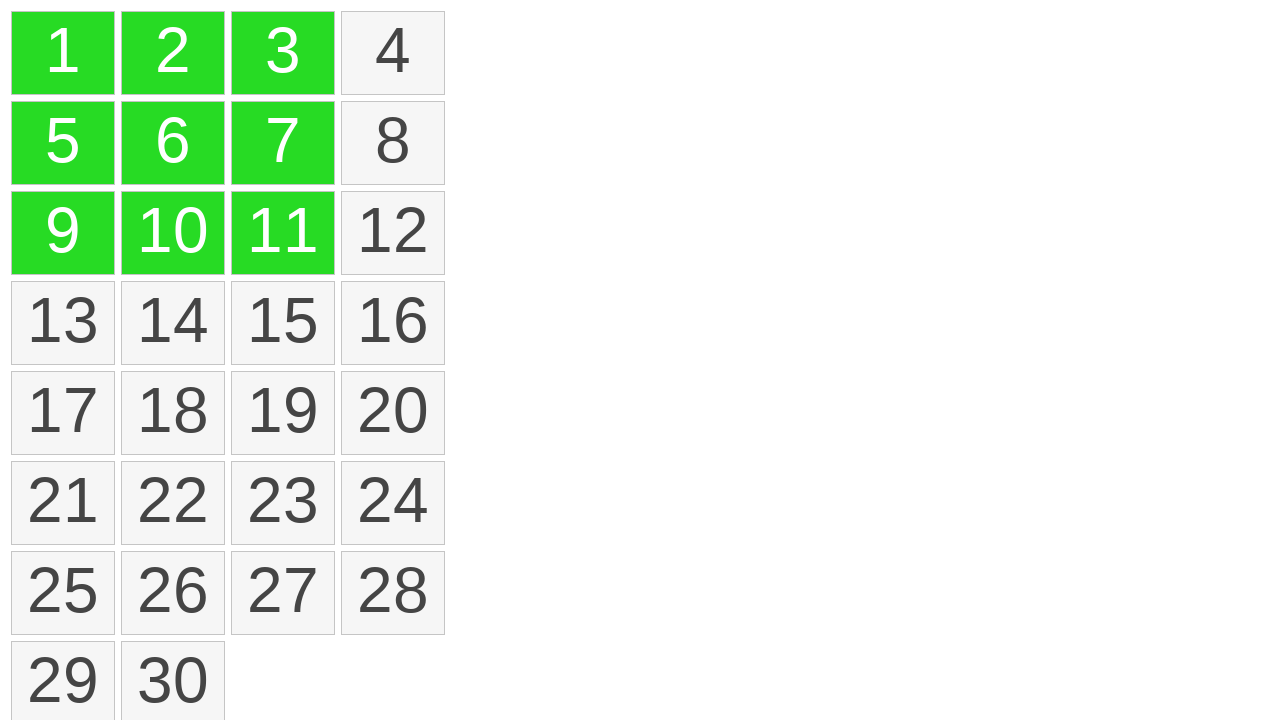

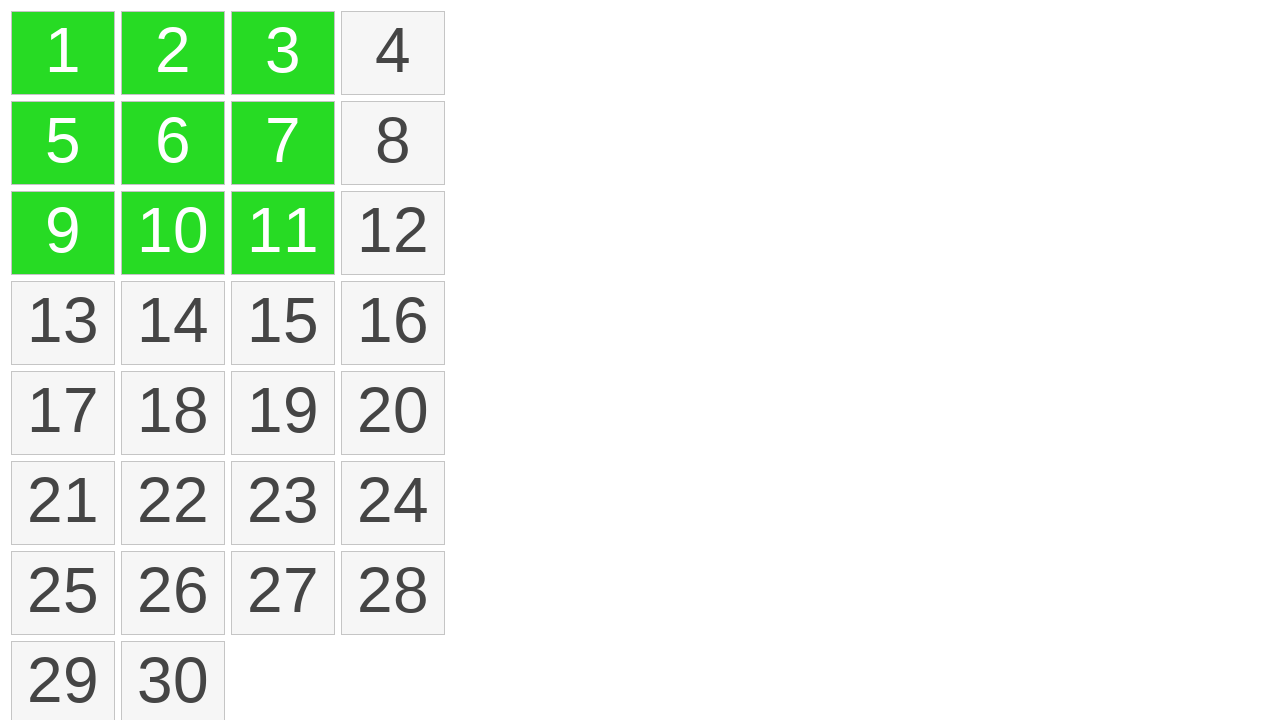